Tests multiple iframe handling by navigating through frames menu, switching between iframes, and filling forms in each frame

Starting URL: https://demoapps.qspiders.com/ui?scenario=1

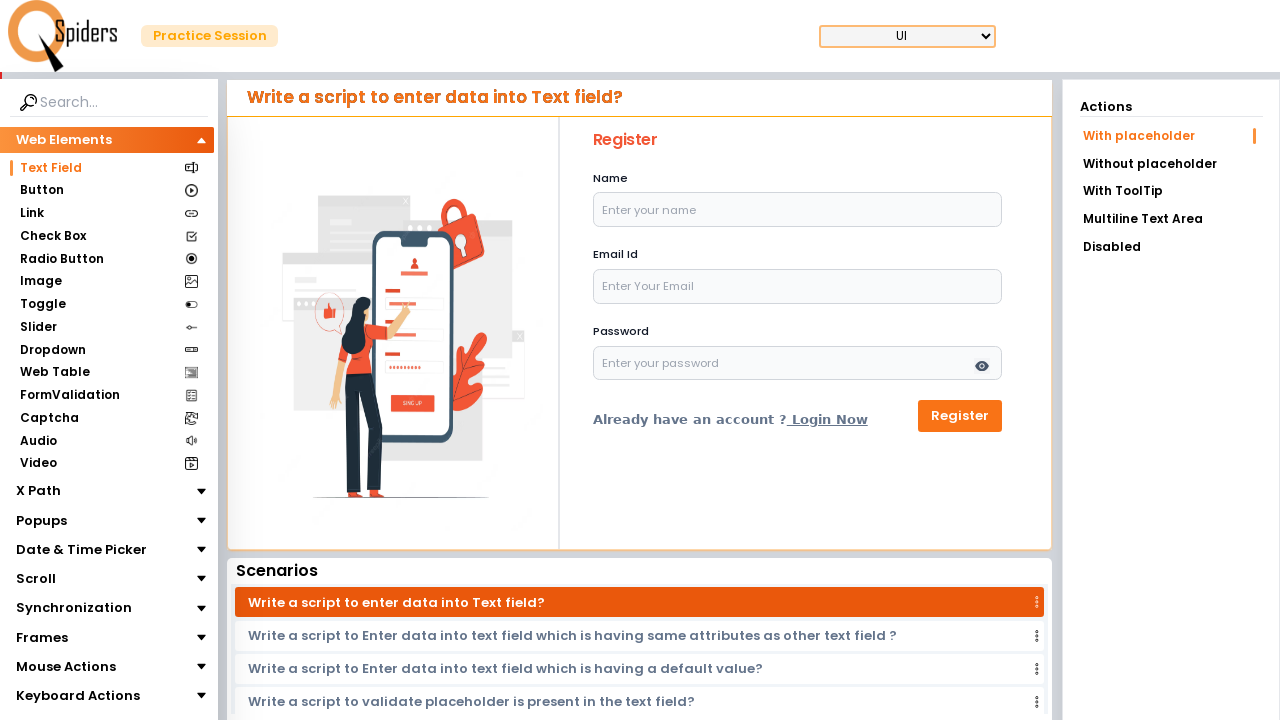

Clicked on Frames section at (42, 637) on xpath=//section[.='Frames']
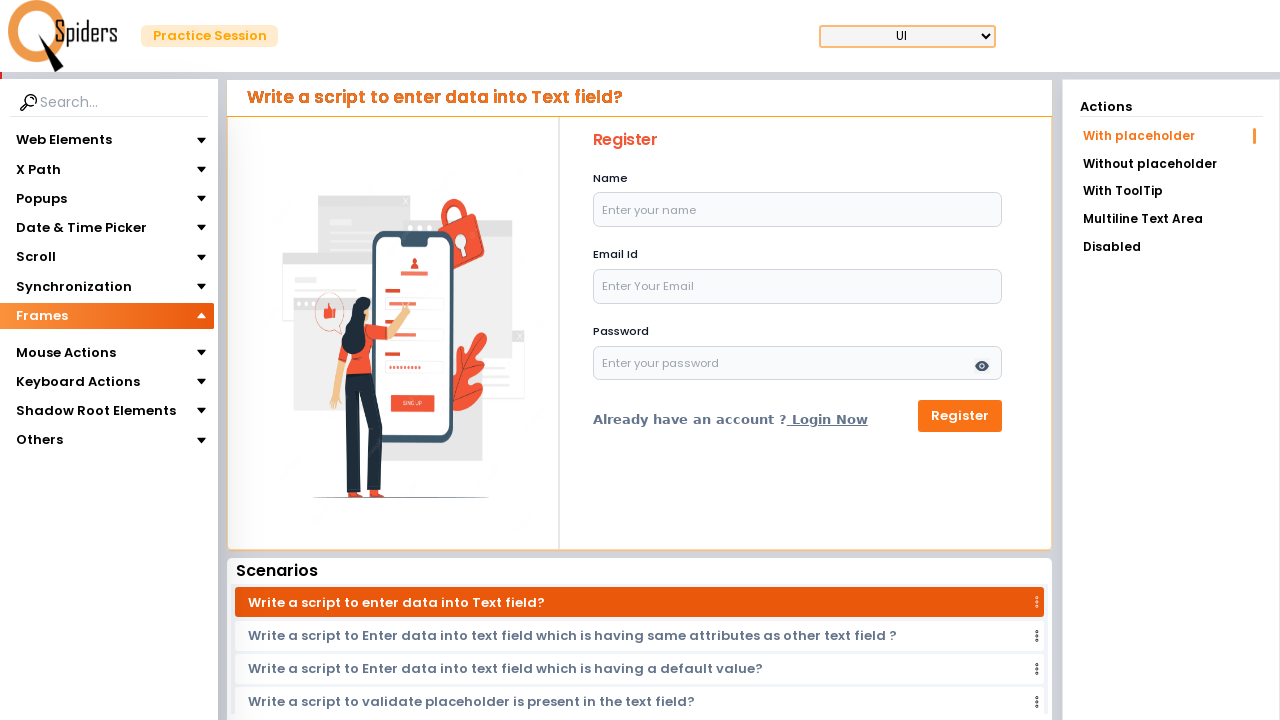

Clicked on iframes section at (44, 343) on xpath=//section[.='iframes']
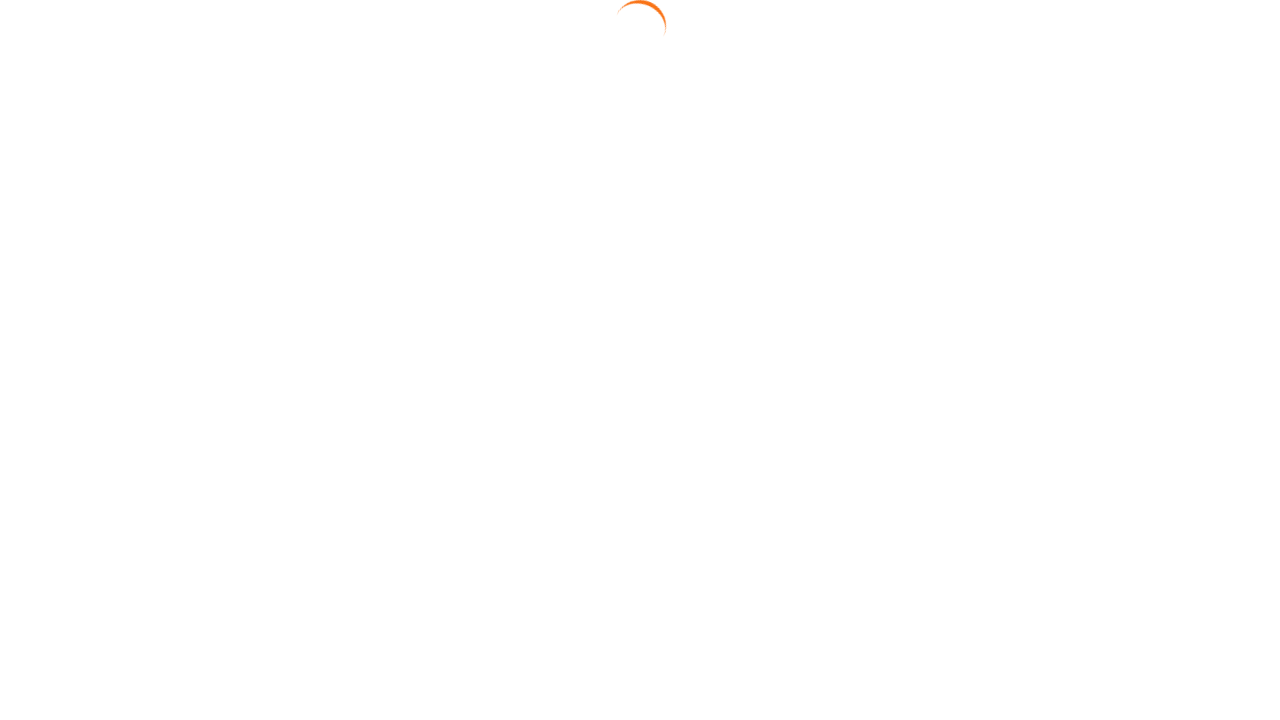

Clicked on Multiple iframe link at (1171, 193) on text=Multiple iframe
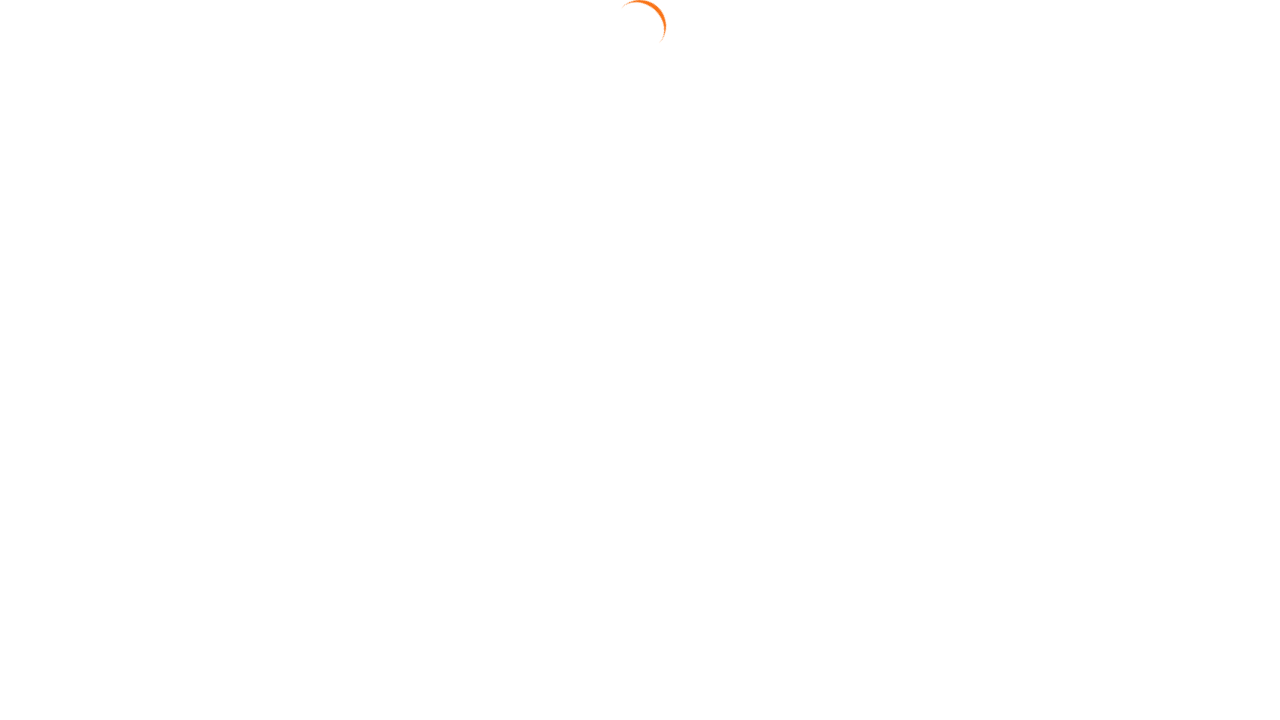

Located first iframe
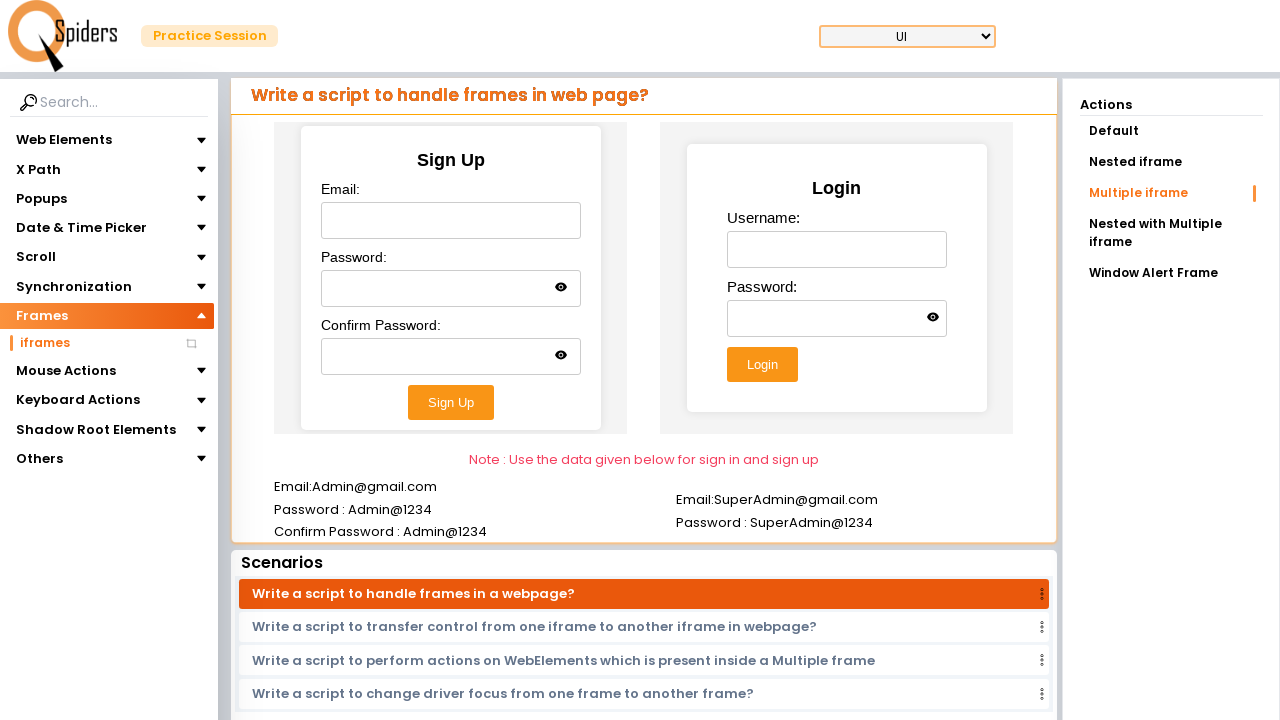

Filled email field with 'Admin@gmail.com' in first iframe on iframe >> nth=0 >> internal:control=enter-frame >> #email
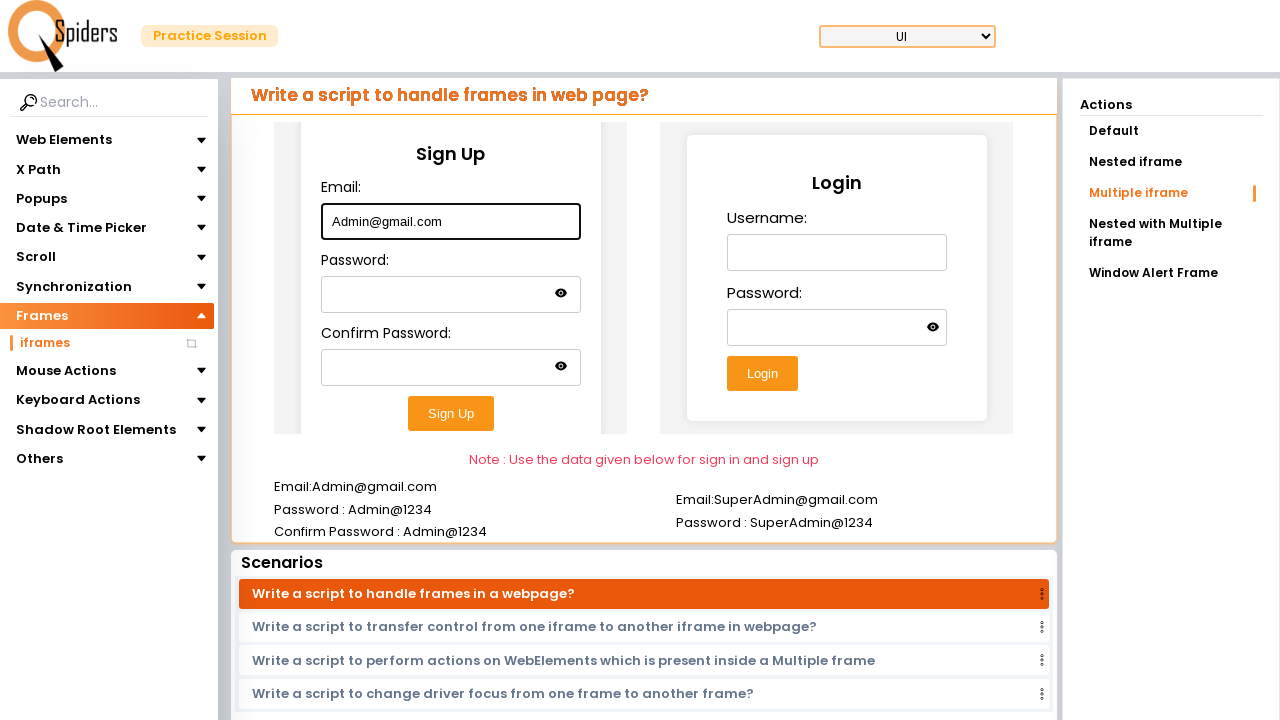

Filled password field with 'Admin@1234' in first iframe on iframe >> nth=0 >> internal:control=enter-frame >> #password
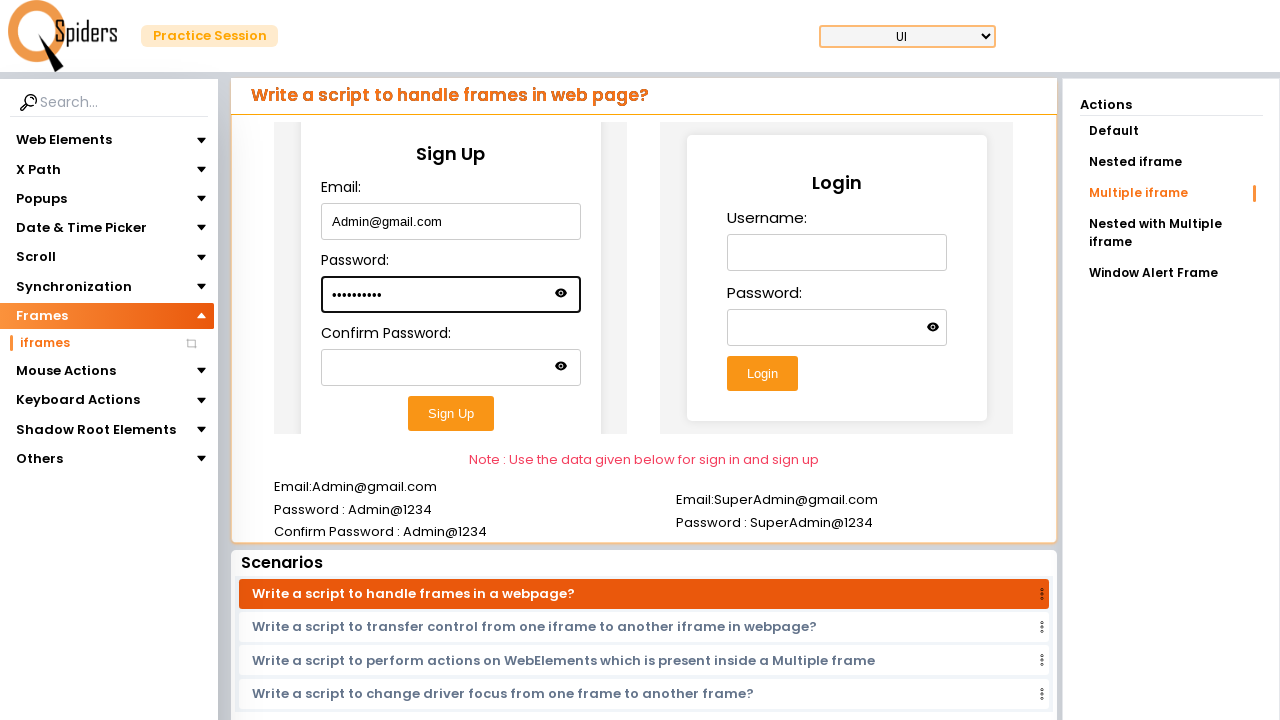

Filled confirm password field with 'Admin@1234' in first iframe on iframe >> nth=0 >> internal:control=enter-frame >> #confirm-password
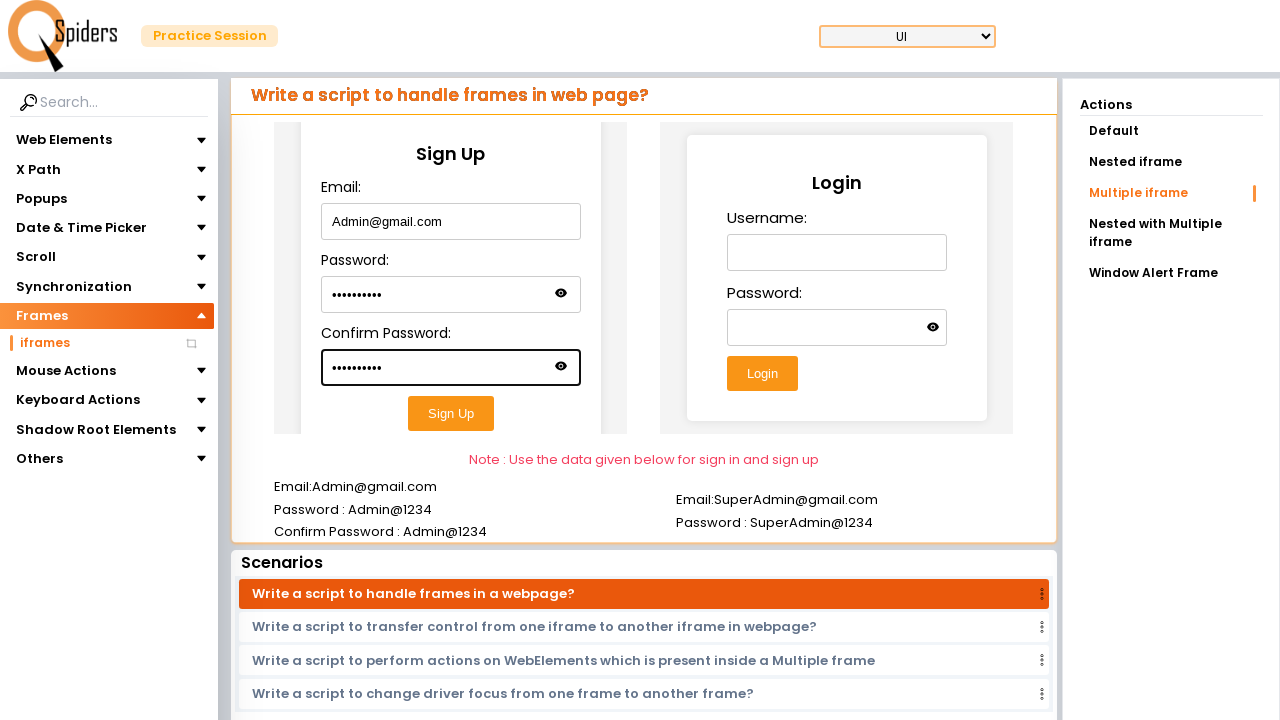

Clicked submit button in first iframe registration form at (451, 413) on iframe >> nth=0 >> internal:control=enter-frame >> #submitButton
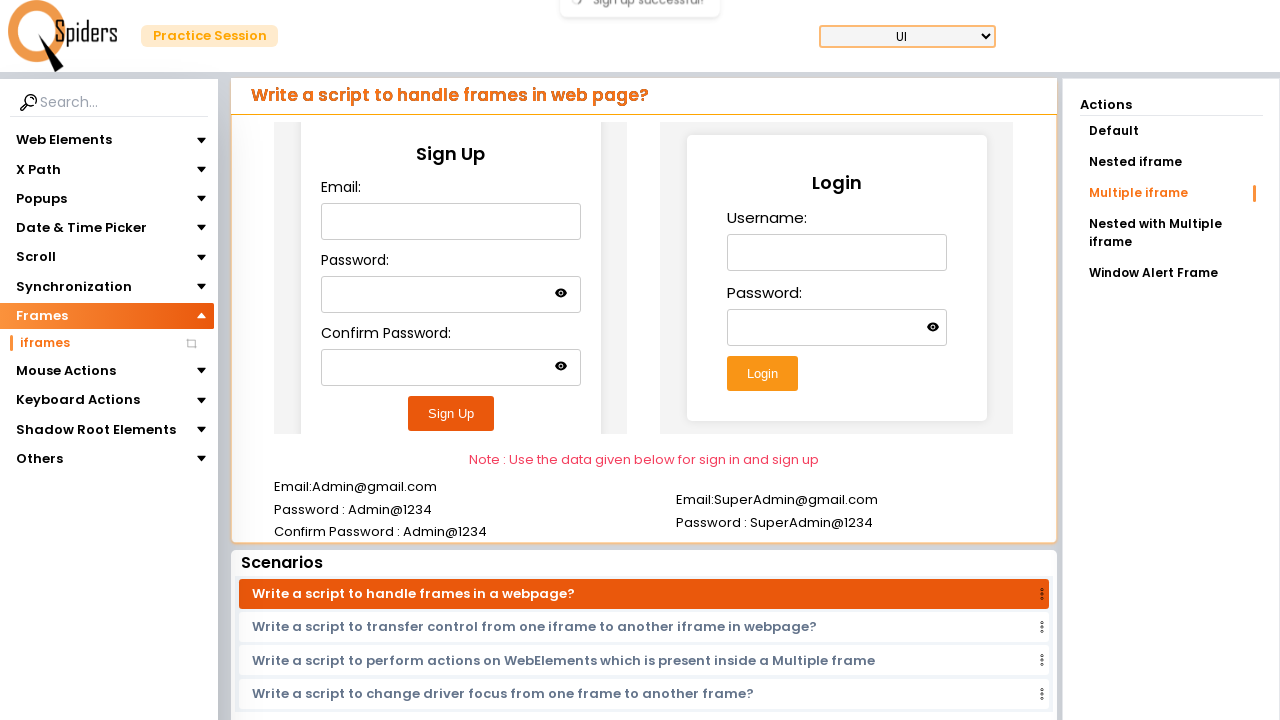

Located second iframe
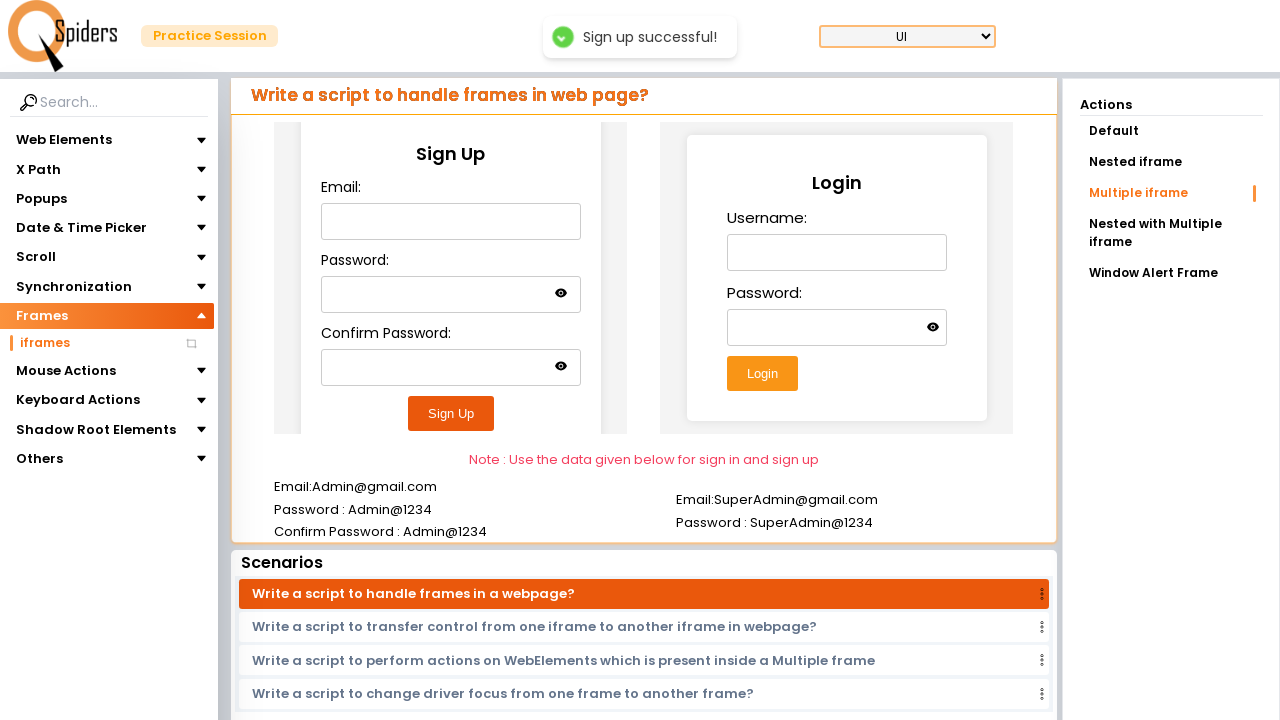

Filled username field with 'SuperAdmin@gmail.com' in second iframe on iframe >> nth=1 >> internal:control=enter-frame >> #username
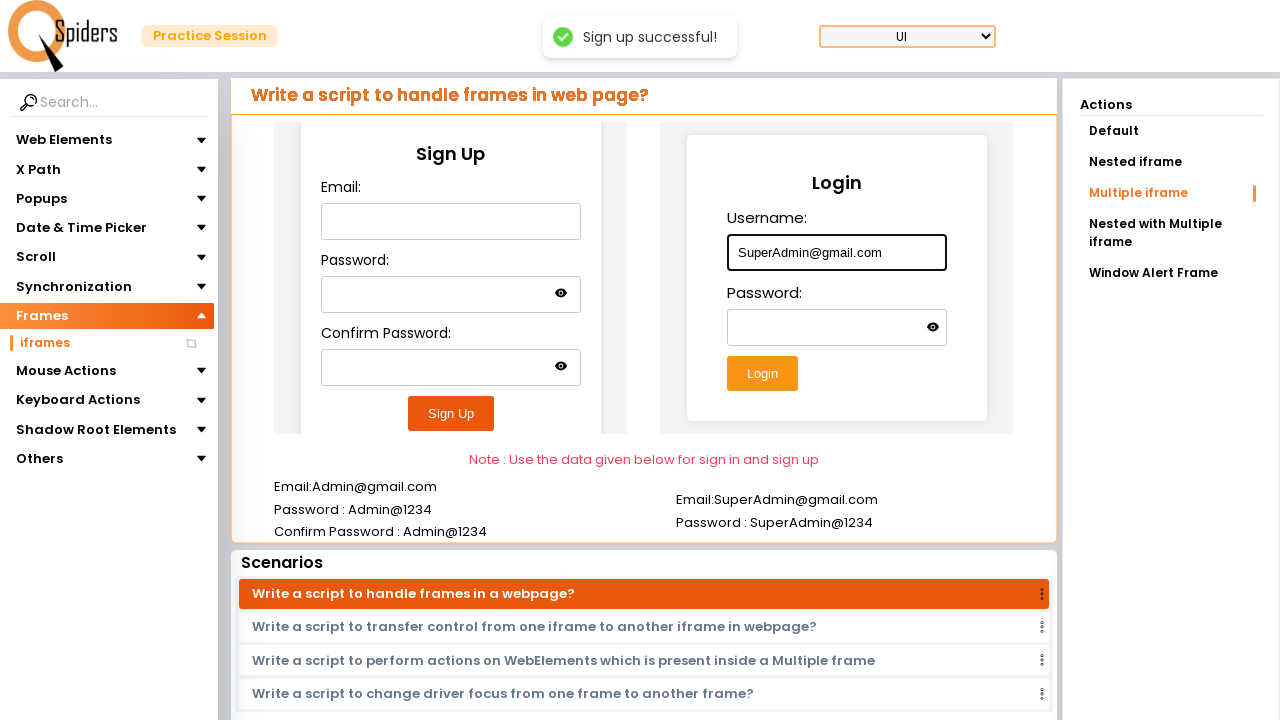

Filled password field with 'SuperAdmin@1234' in second iframe on iframe >> nth=1 >> internal:control=enter-frame >> #password
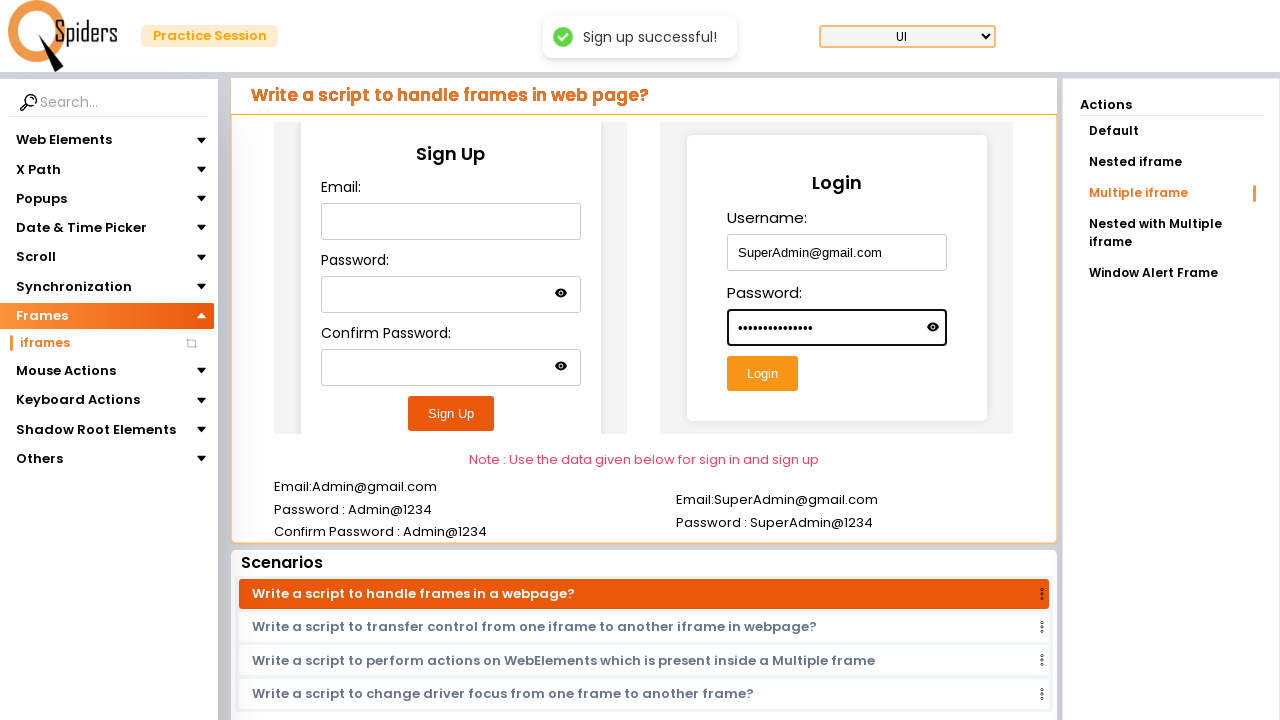

Clicked Login button in second iframe at (762, 374) on iframe >> nth=1 >> internal:control=enter-frame >> xpath=//button[.='Login']
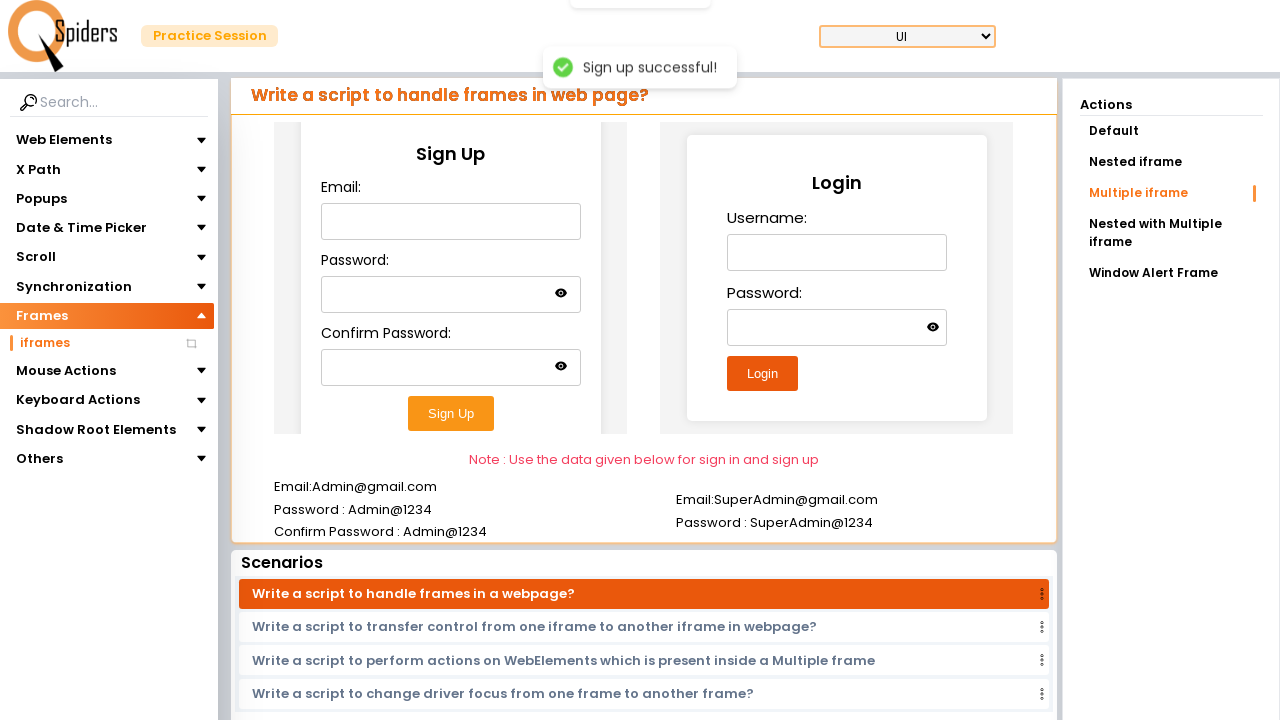

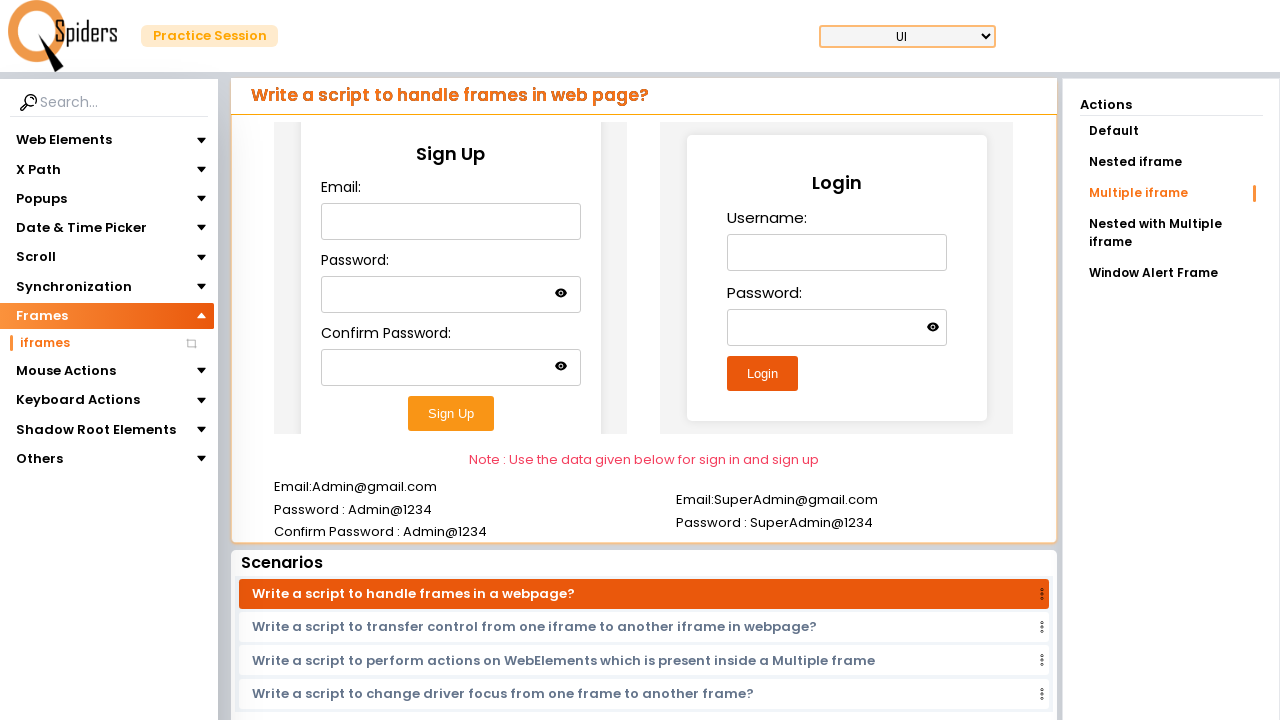